Tests checkbox selection, dropdown selection, and alert validation by selecting an option and verifying it appears in the alert message

Starting URL: https://rahulshettyacademy.com/AutomationPractice/

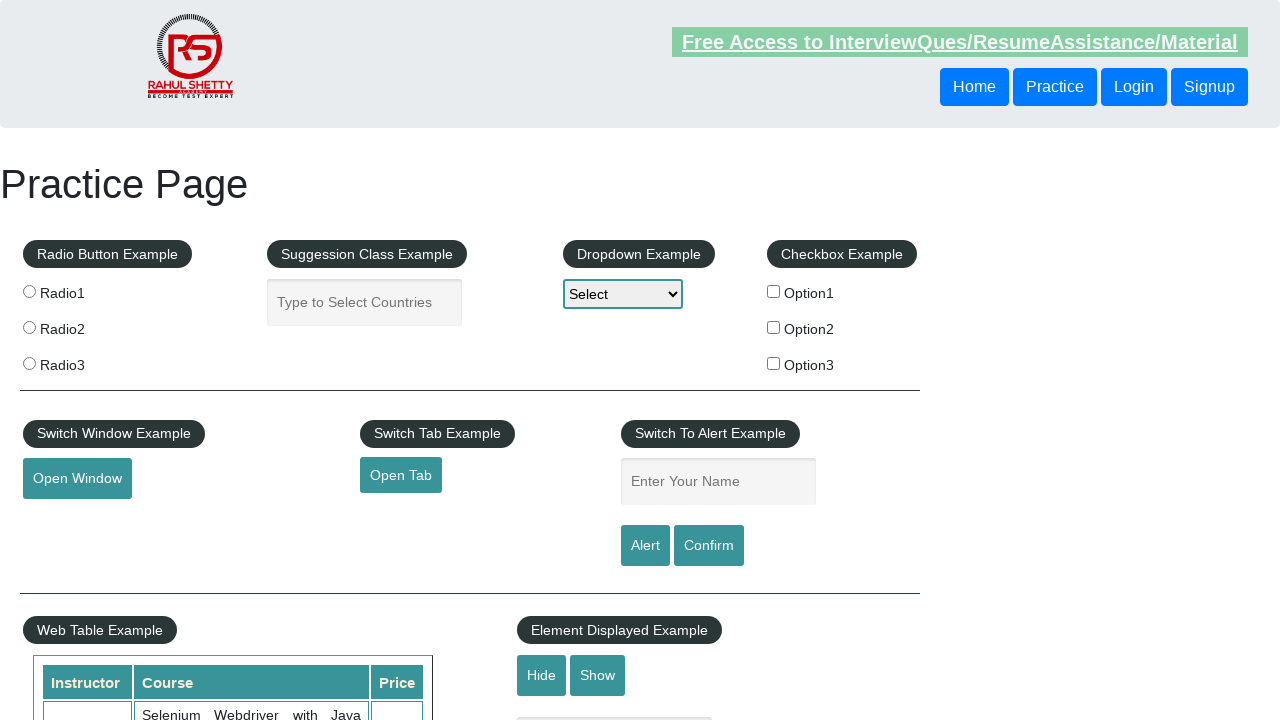

Retrieved text content of Option2 checkbox
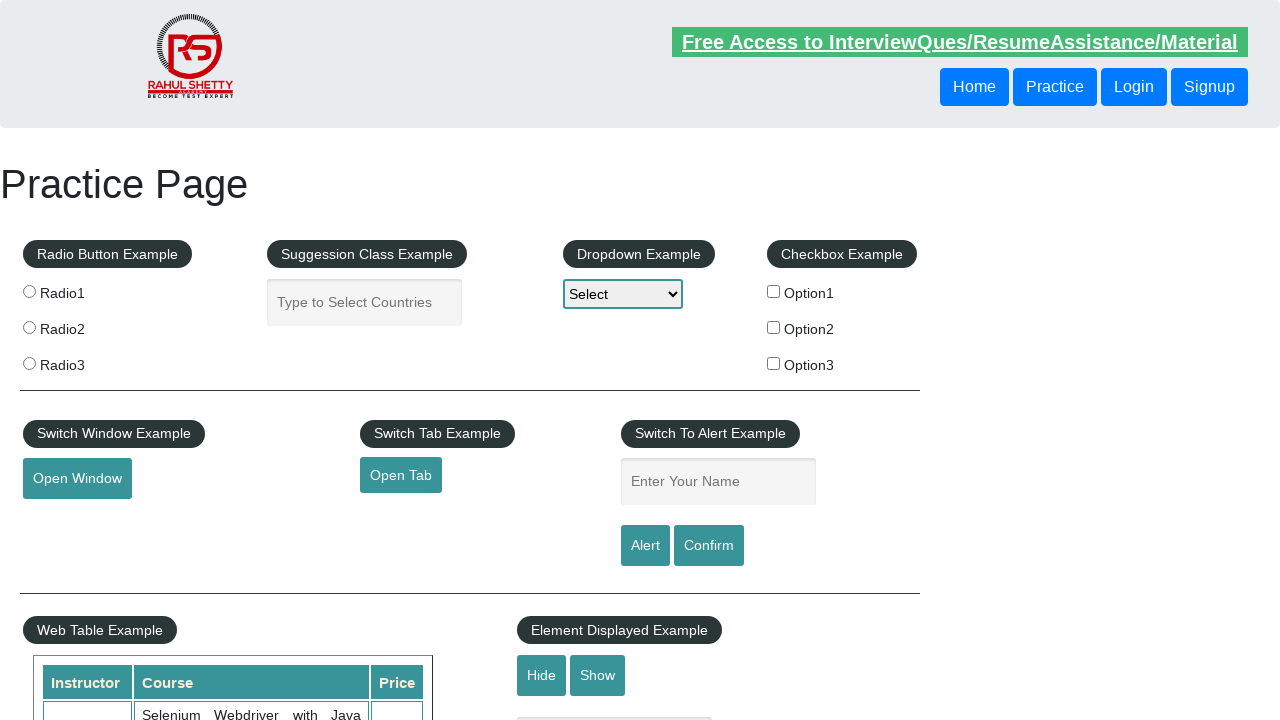

Clicked Option2 checkbox at (774, 327) on #checkBoxOption2
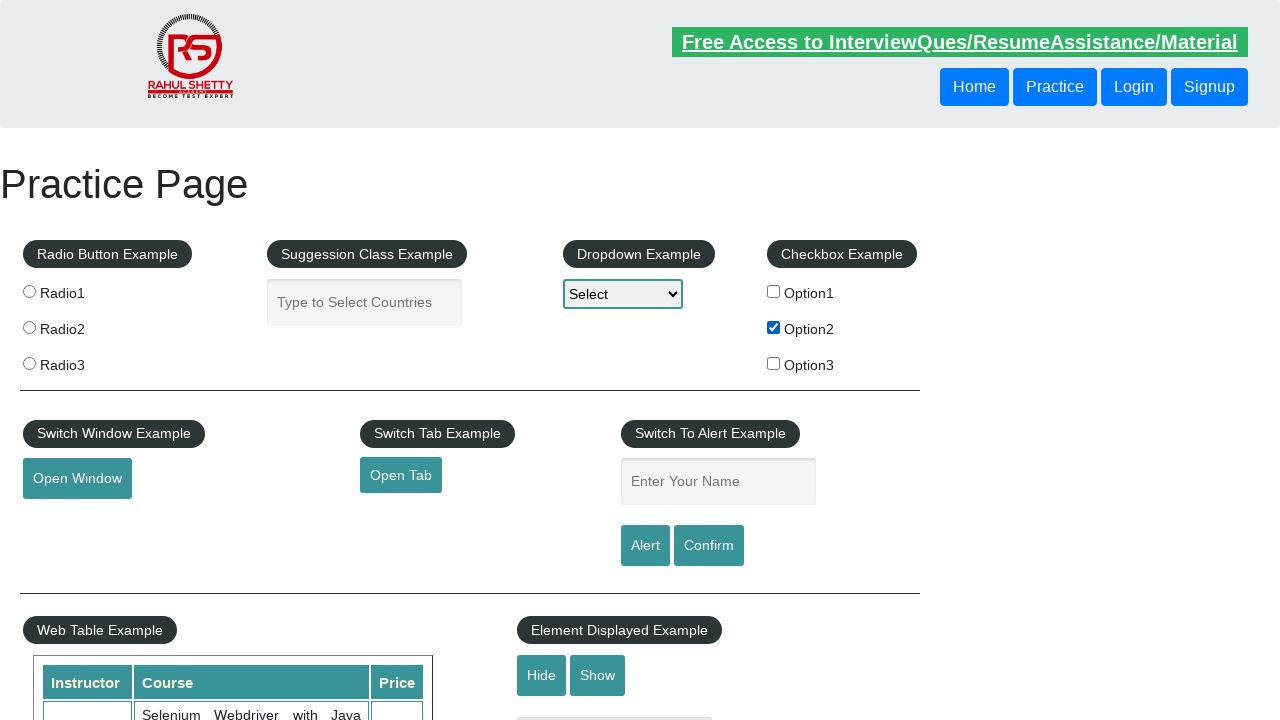

Selected '' from dropdown on #dropdown-class-example
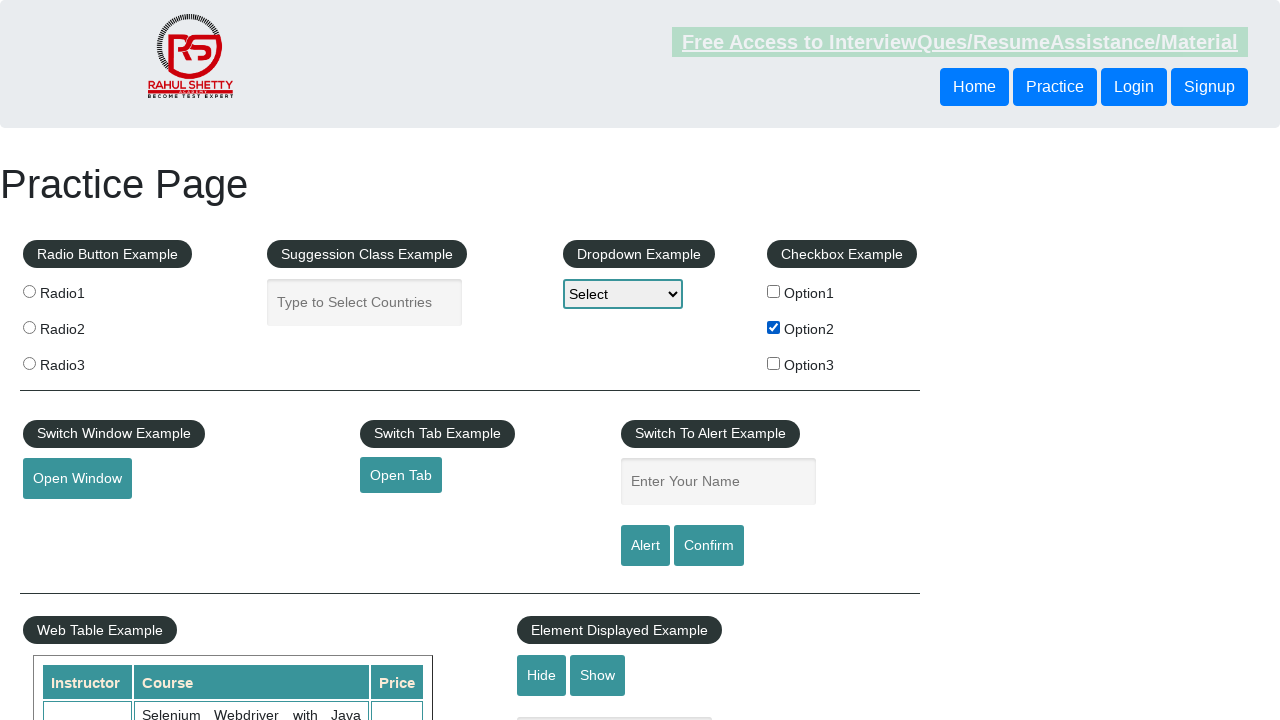

Filled name field with '' on #name
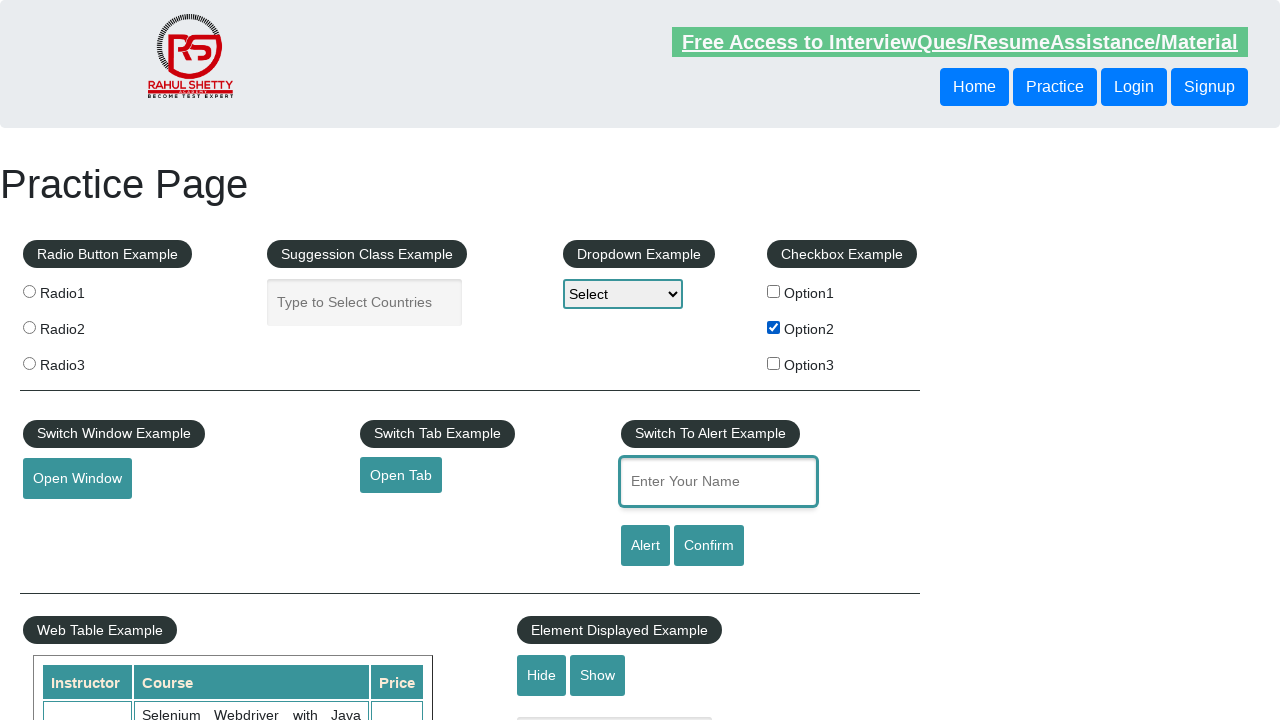

Clicked alert button to trigger alert dialog at (645, 546) on #alertbtn
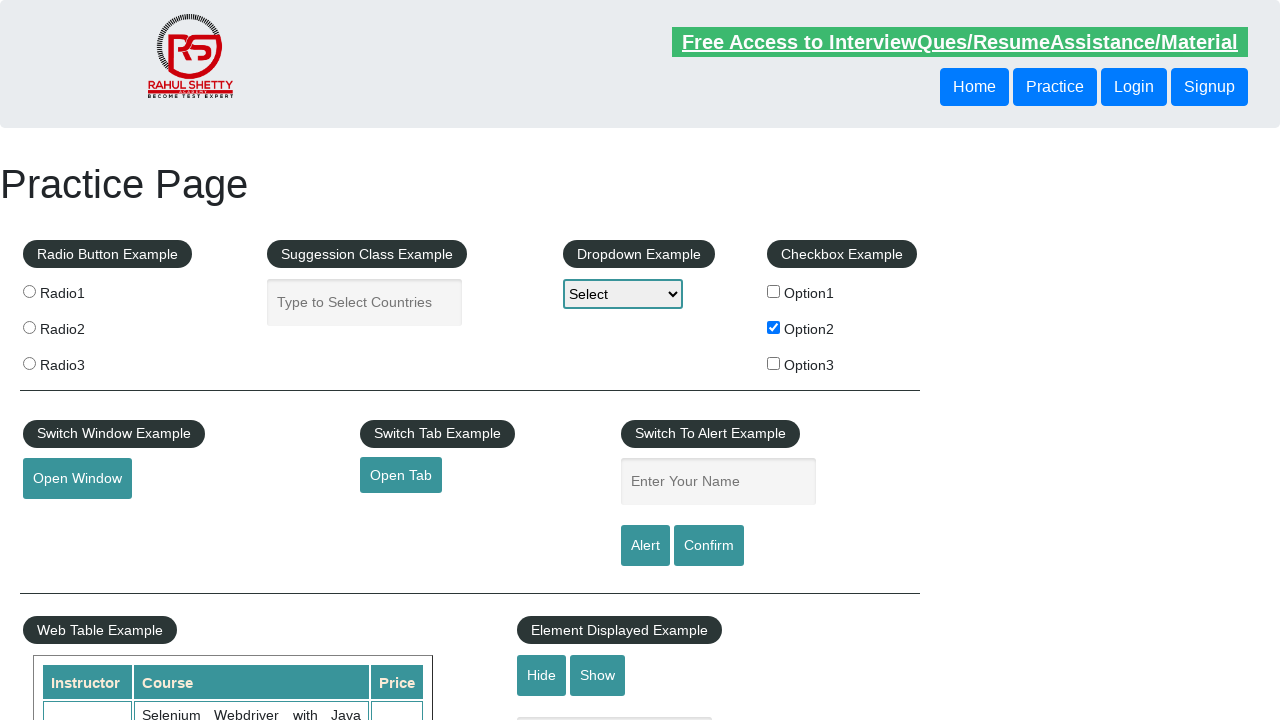

Alert dialog accepted and dismissed
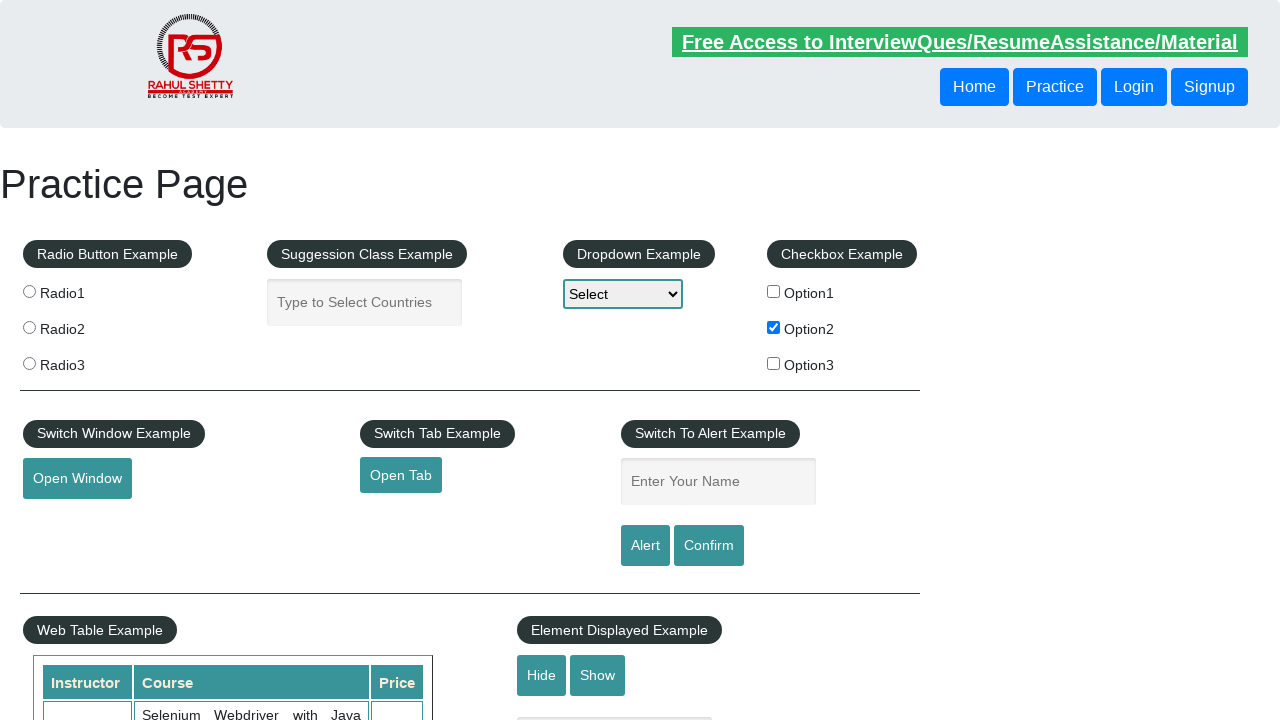

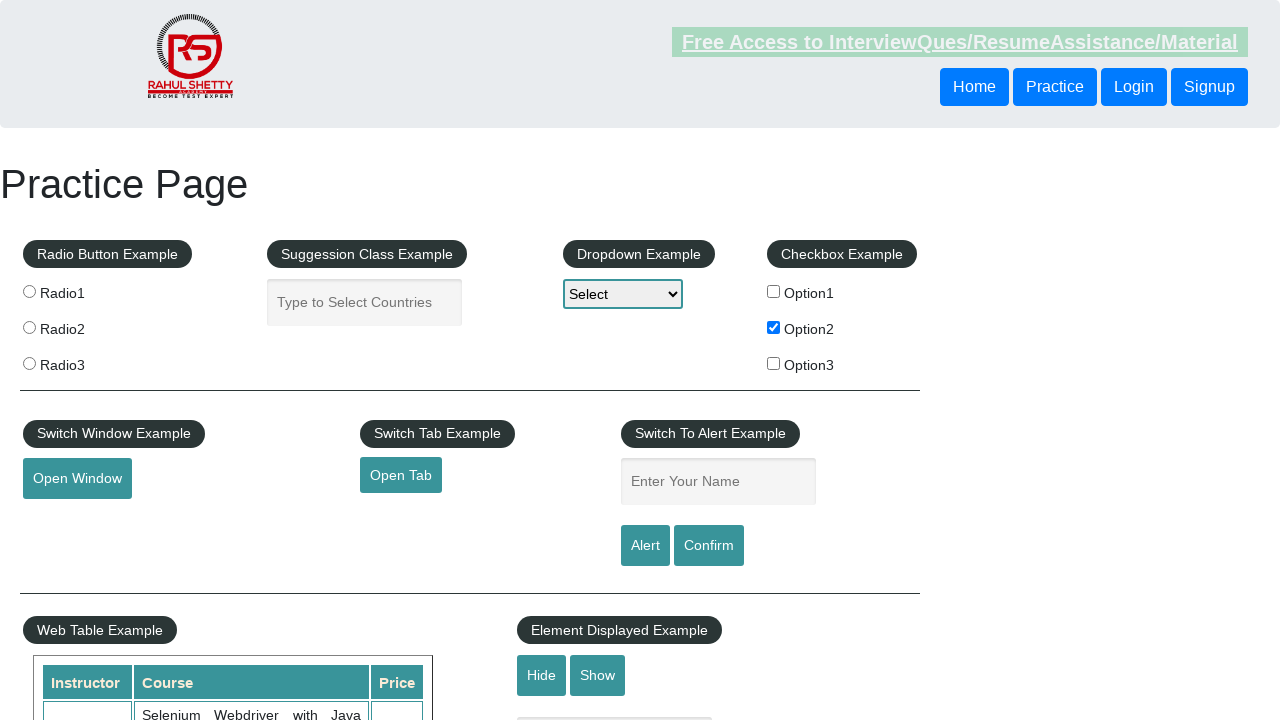